Opens the DemoQA text box page and fills in the username field with a test value.

Starting URL: https://demoqa.com/text-box

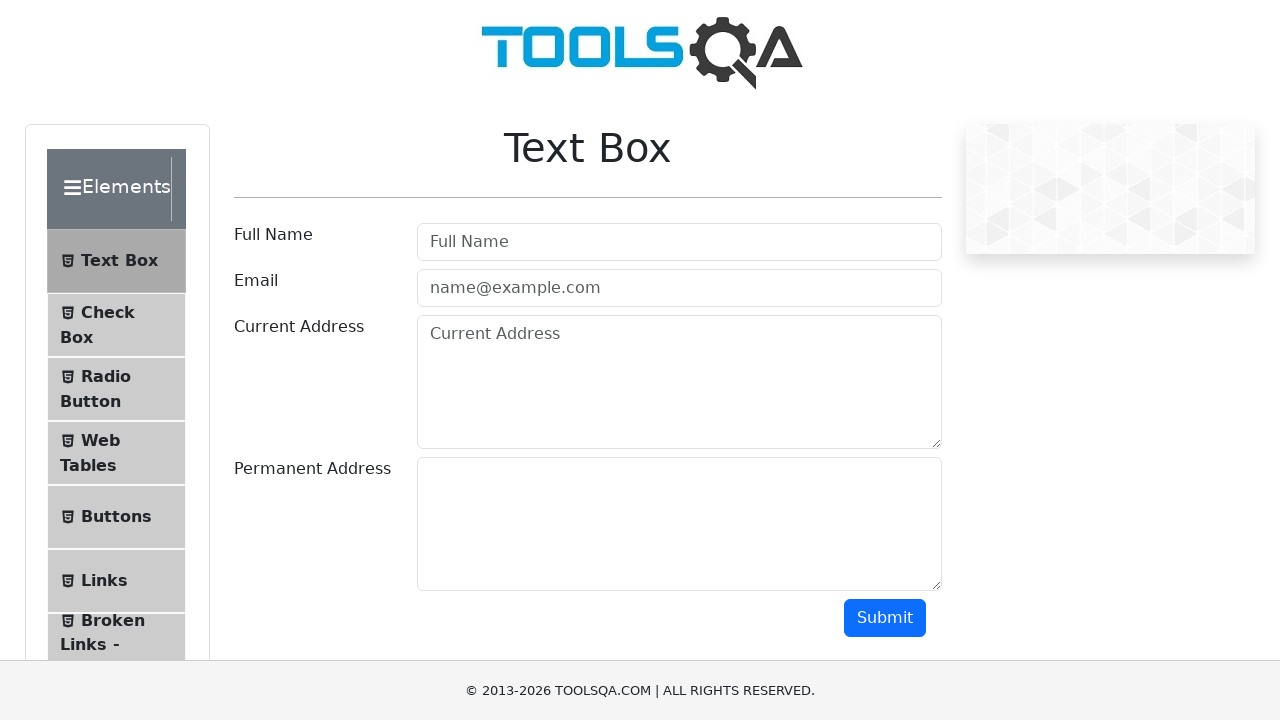

Filled username field with 'lopes' on #userName
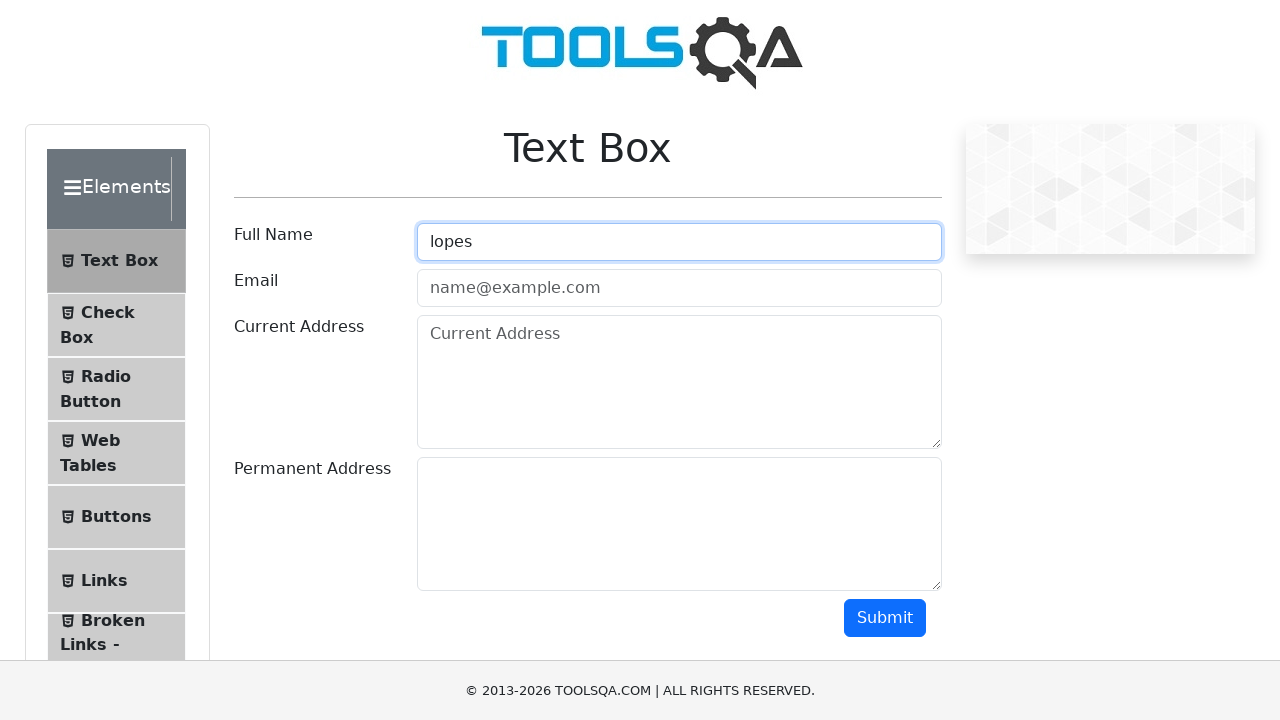

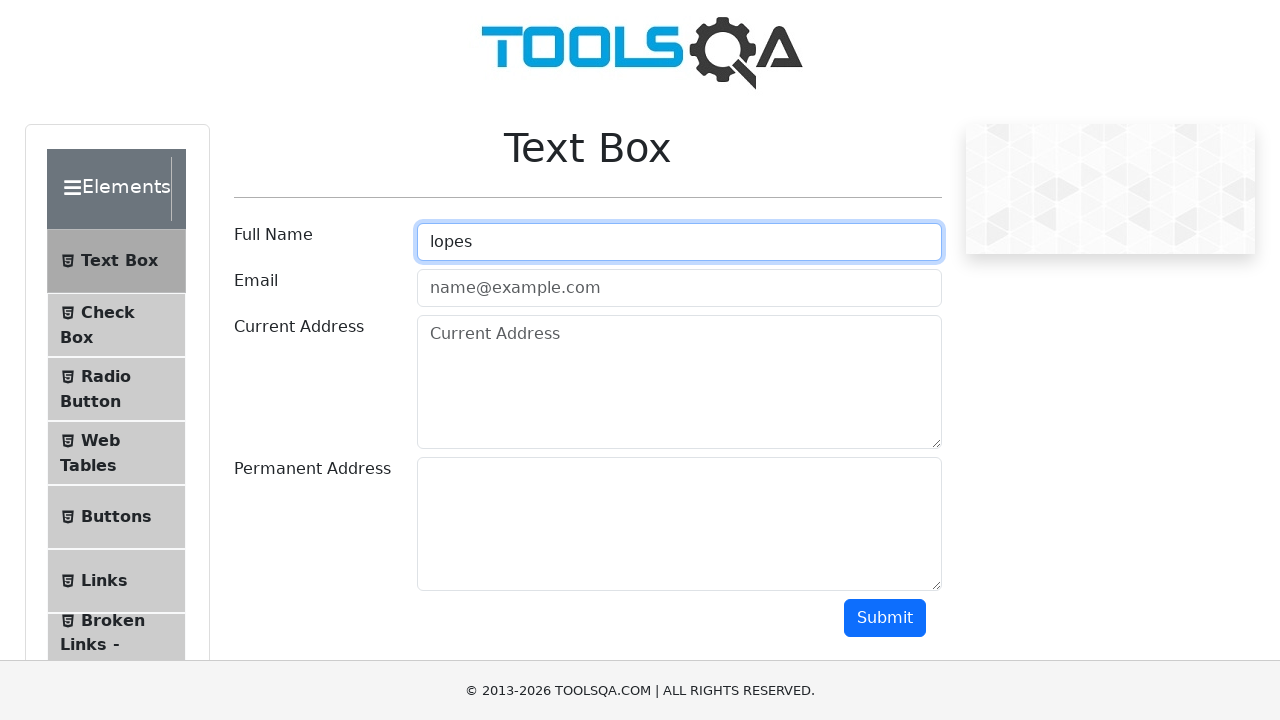